Tests JavaScript alert popup functionality by clicking a button that triggers an alert and retrieving the alert text

Starting URL: https://the-internet.herokuapp.com/javascript_alerts

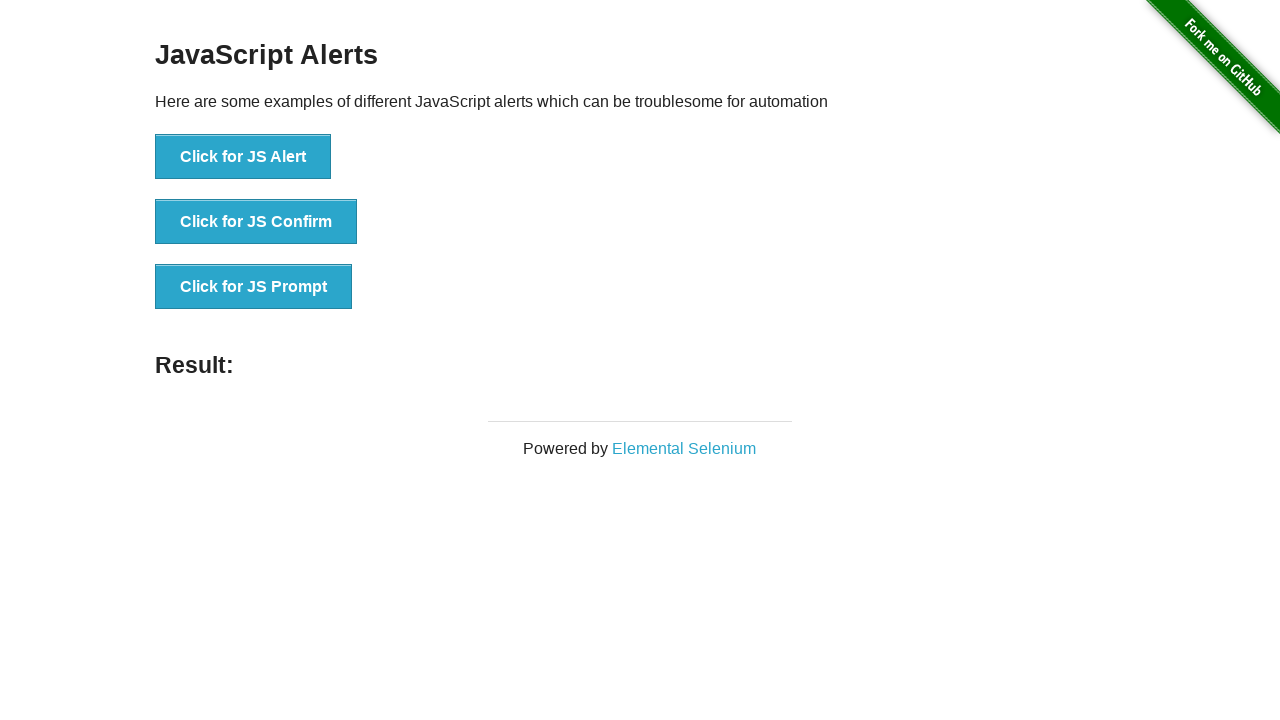

Clicked button to trigger JavaScript alert at (243, 157) on xpath=//button[text()='Click for JS Alert']
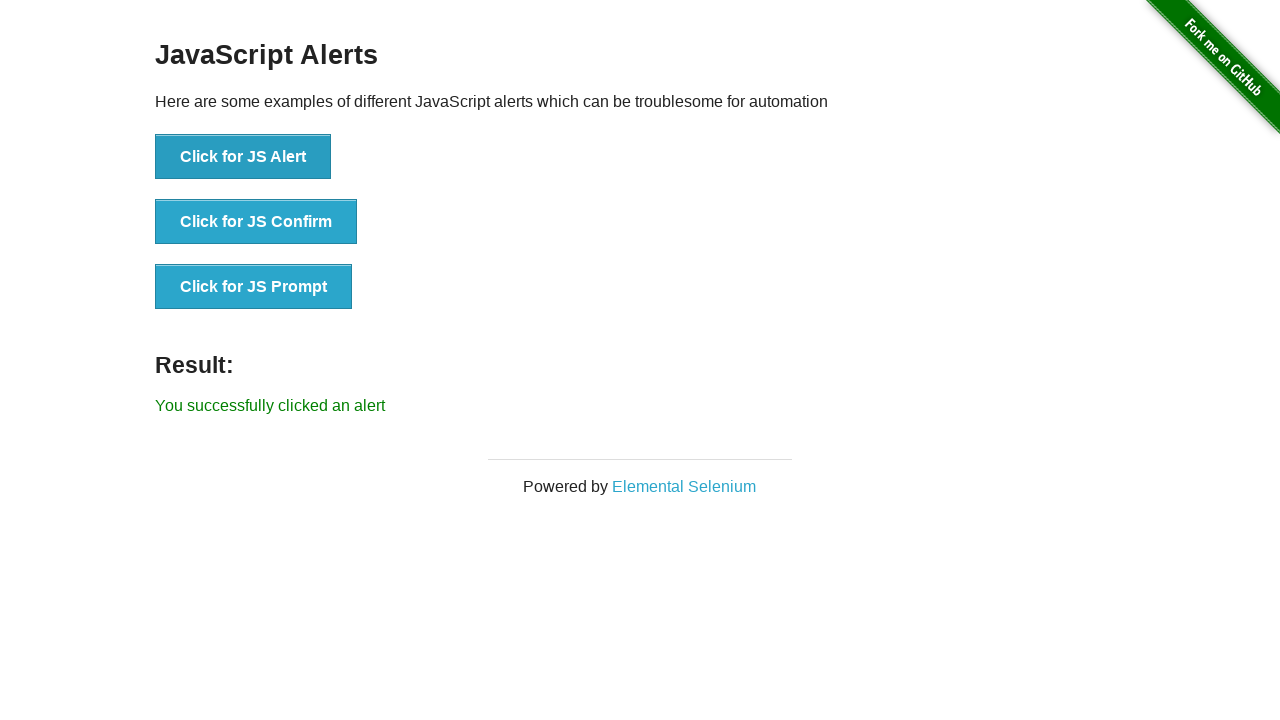

Set up dialog handler to accept JavaScript alert
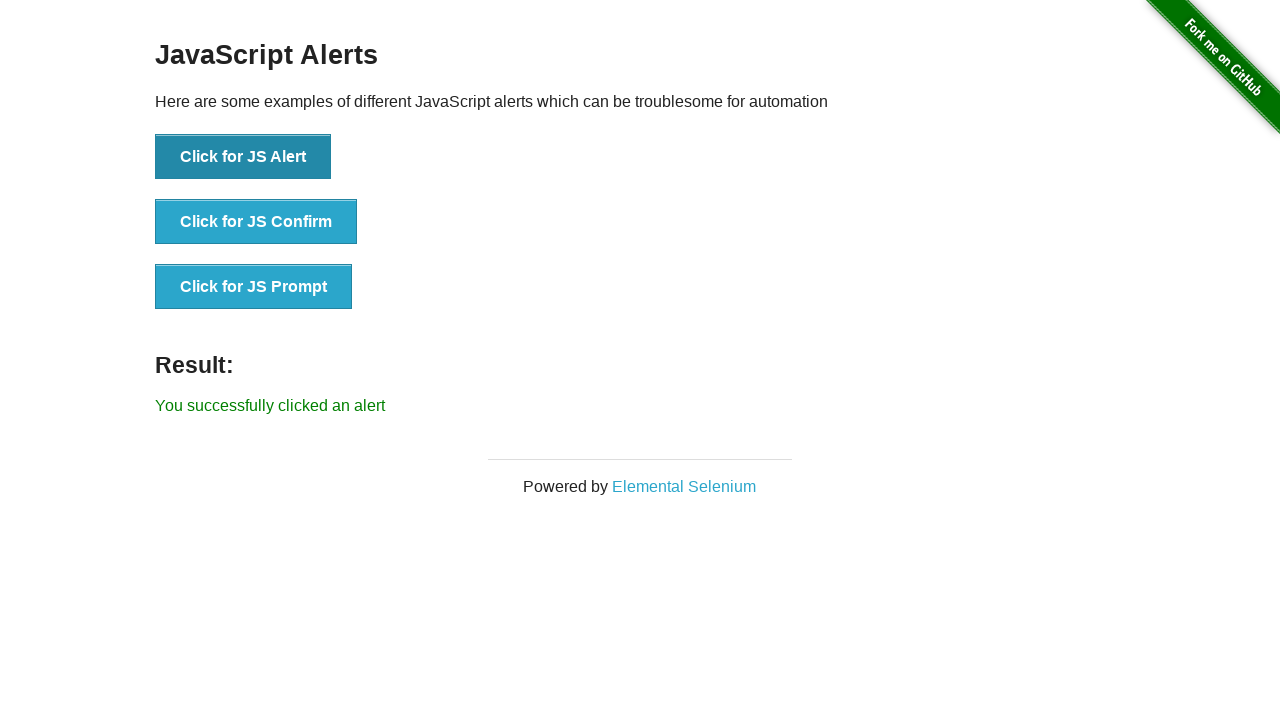

Waited 500ms to ensure alert was handled
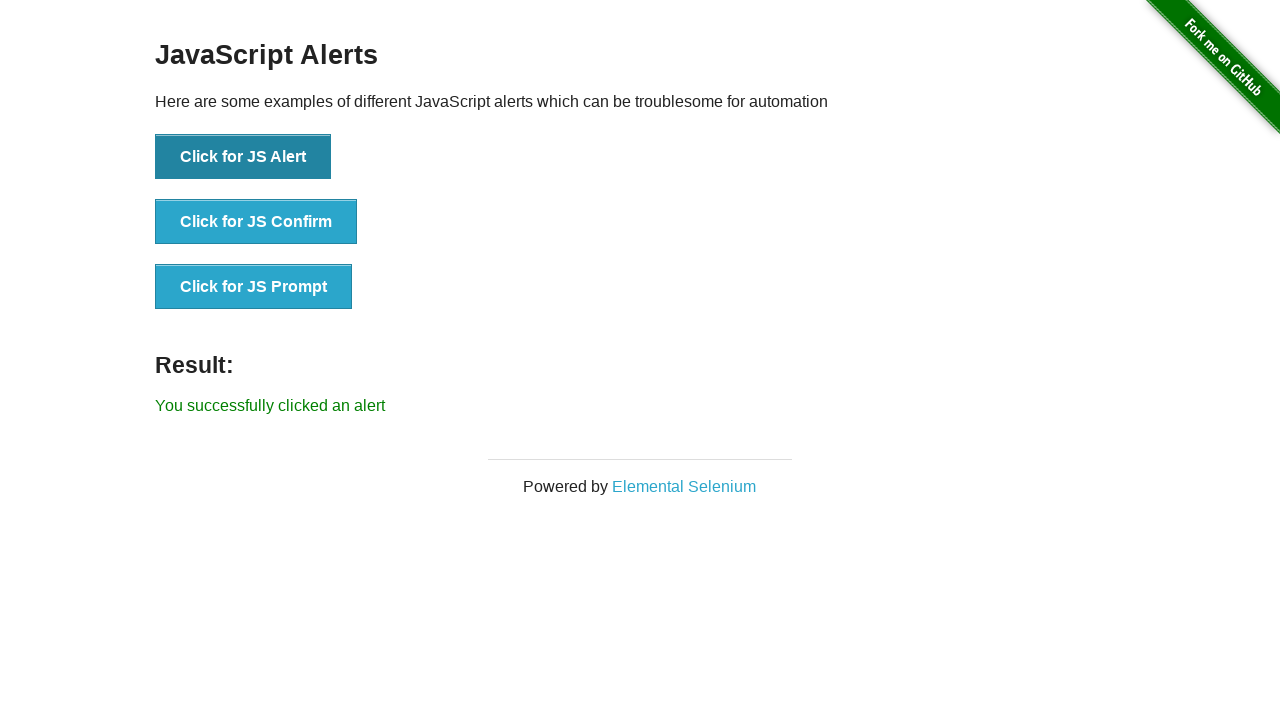

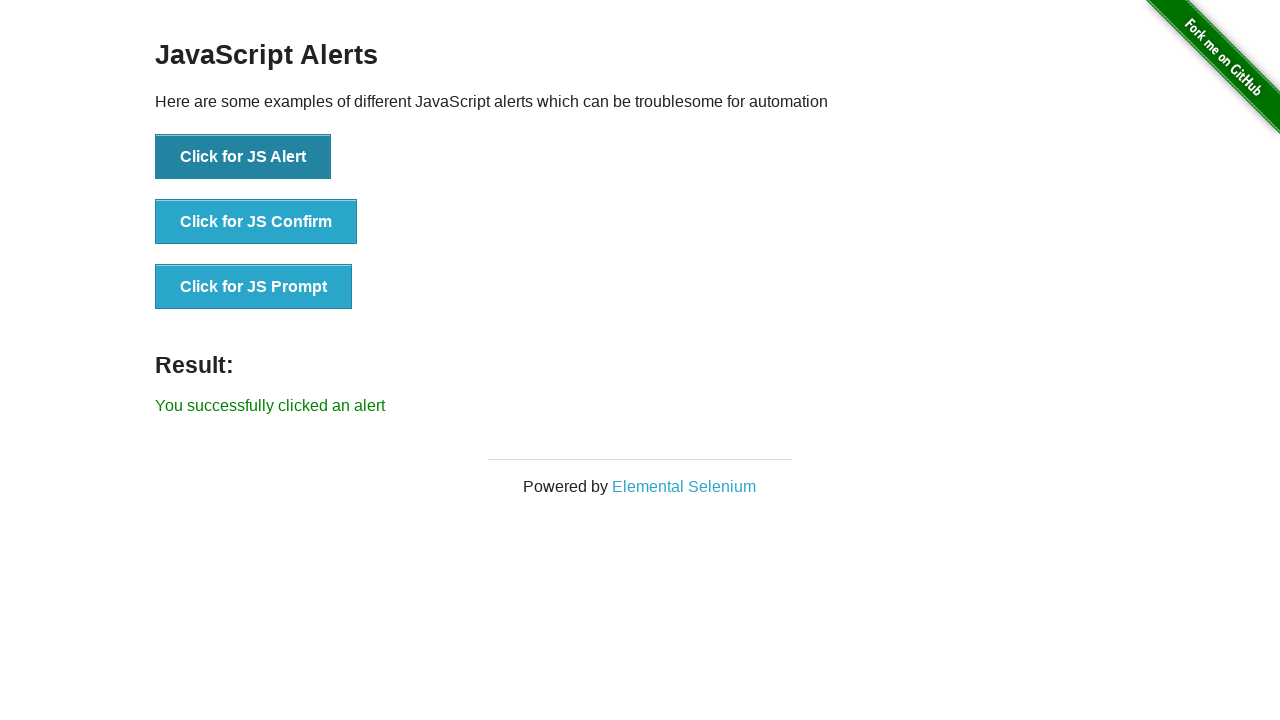